Tests that edits are saved when the input loses focus (blur event)

Starting URL: https://demo.playwright.dev/todomvc

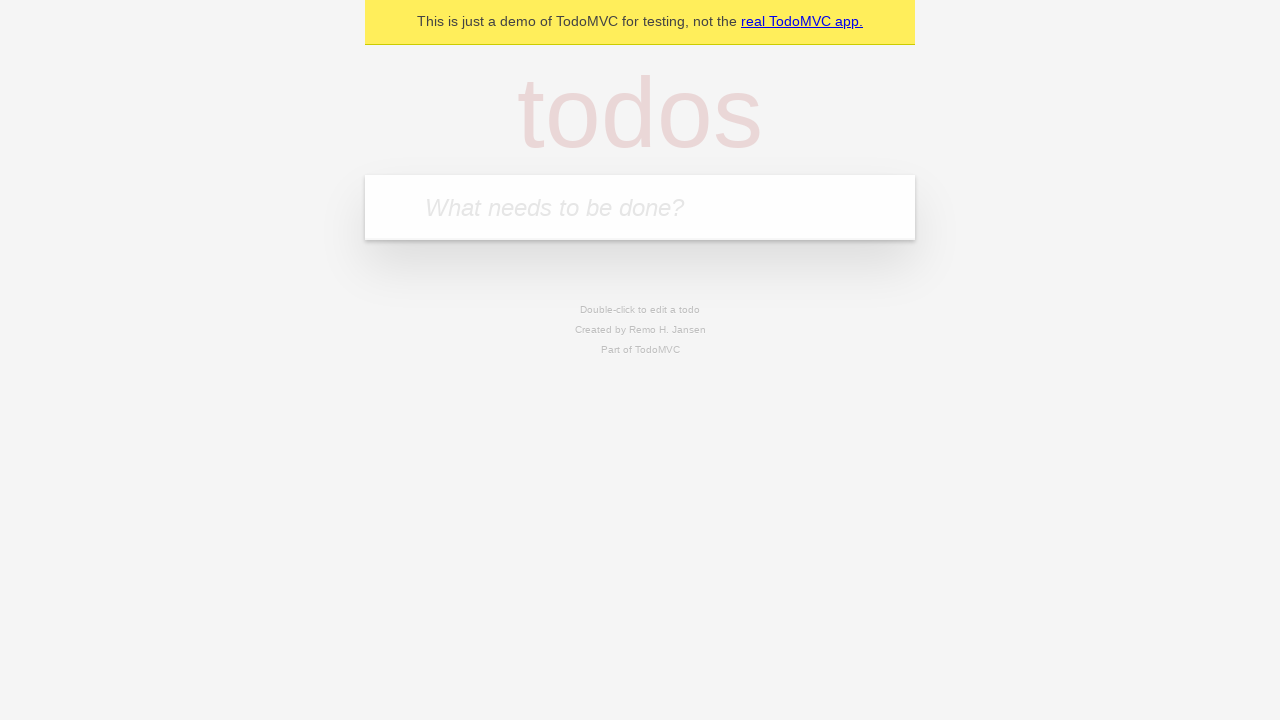

Filled todo input with 'buy some cheese' on internal:attr=[placeholder="What needs to be done?"i]
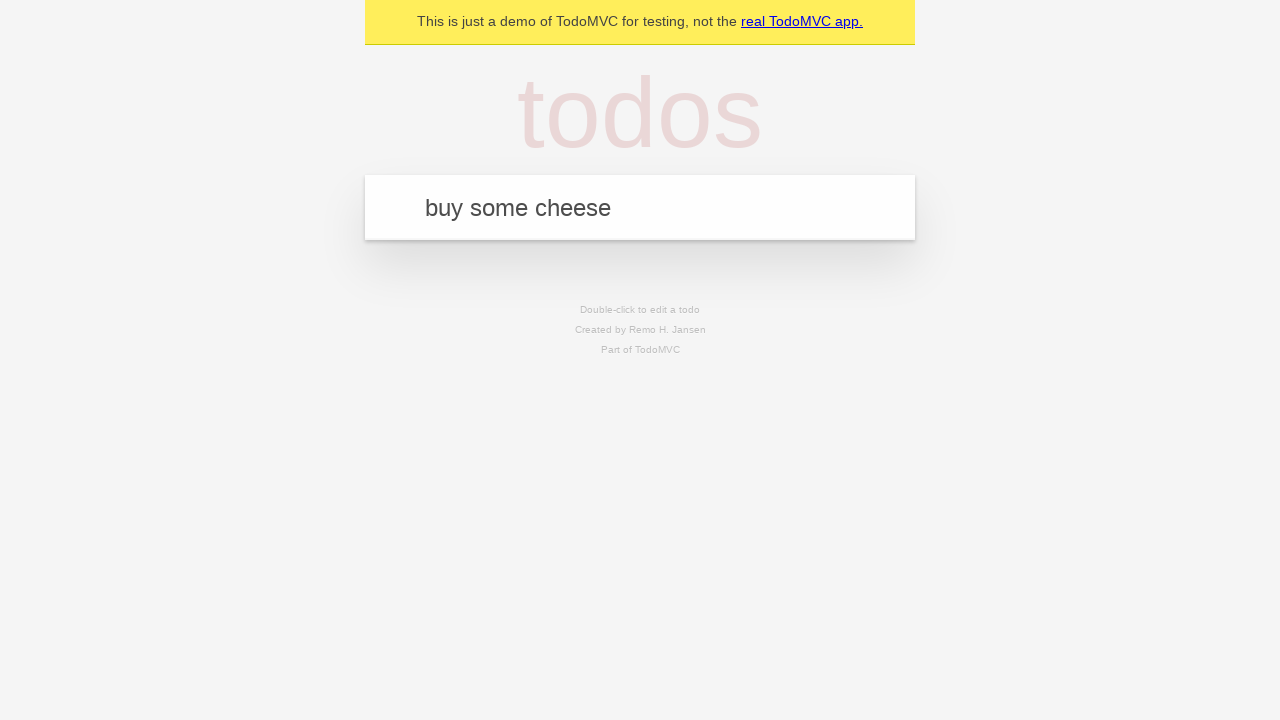

Pressed Enter to create first todo on internal:attr=[placeholder="What needs to be done?"i]
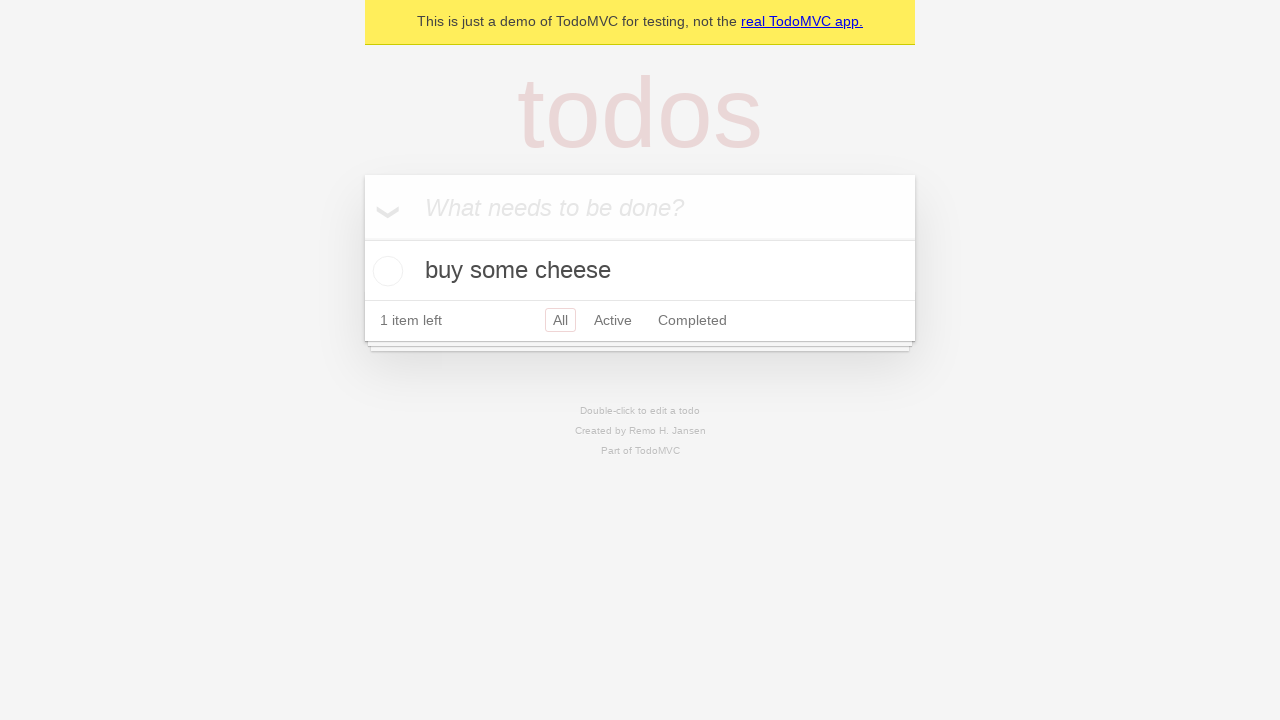

Filled todo input with 'feed the cat' on internal:attr=[placeholder="What needs to be done?"i]
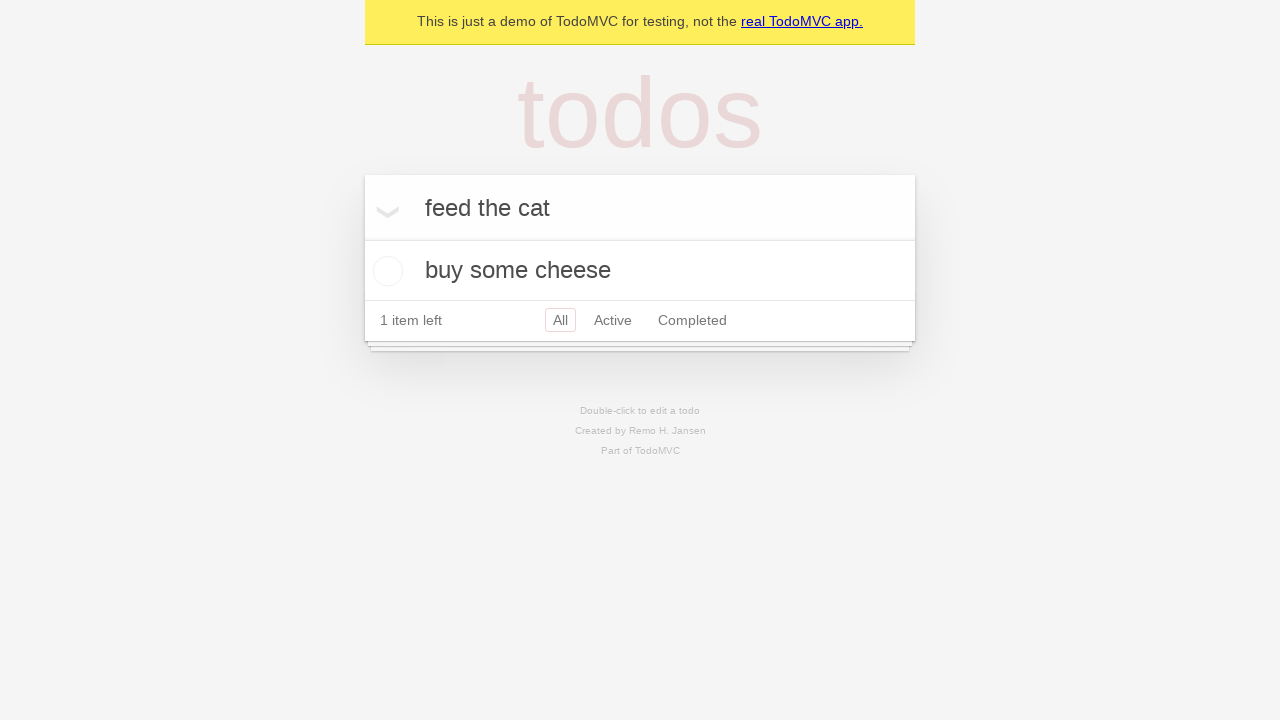

Pressed Enter to create second todo on internal:attr=[placeholder="What needs to be done?"i]
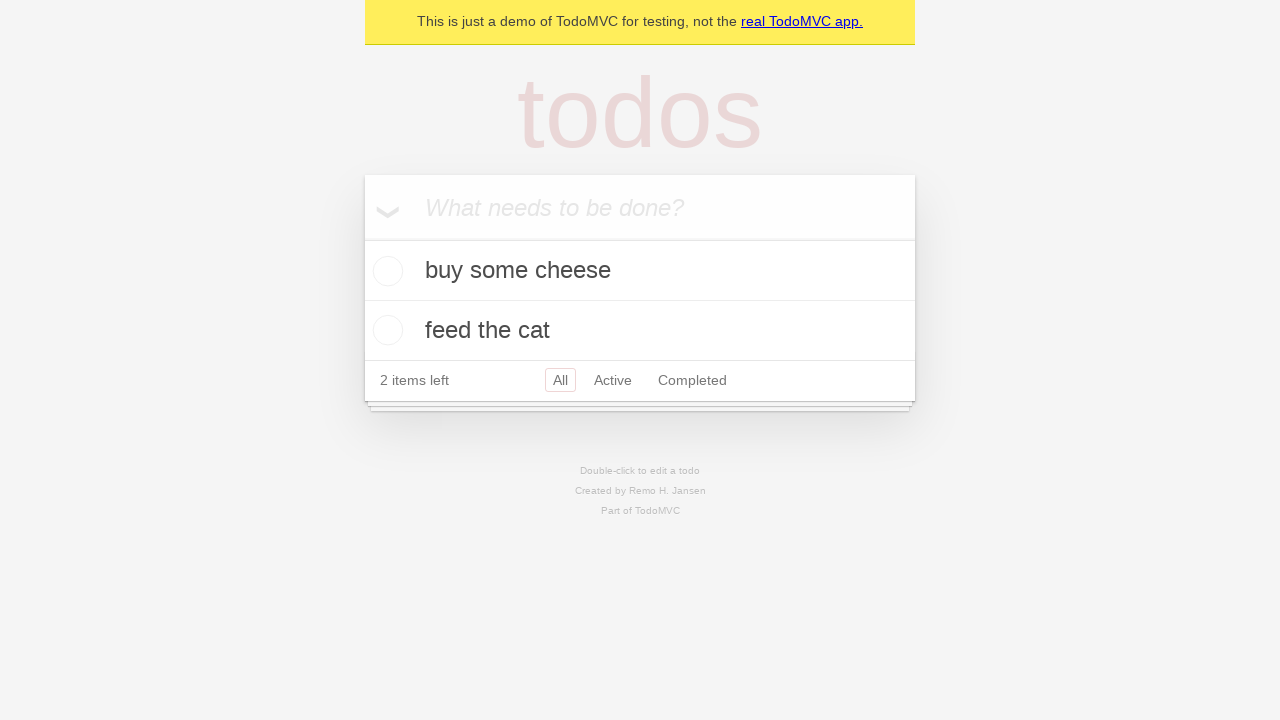

Filled todo input with 'book a doctors appointment' on internal:attr=[placeholder="What needs to be done?"i]
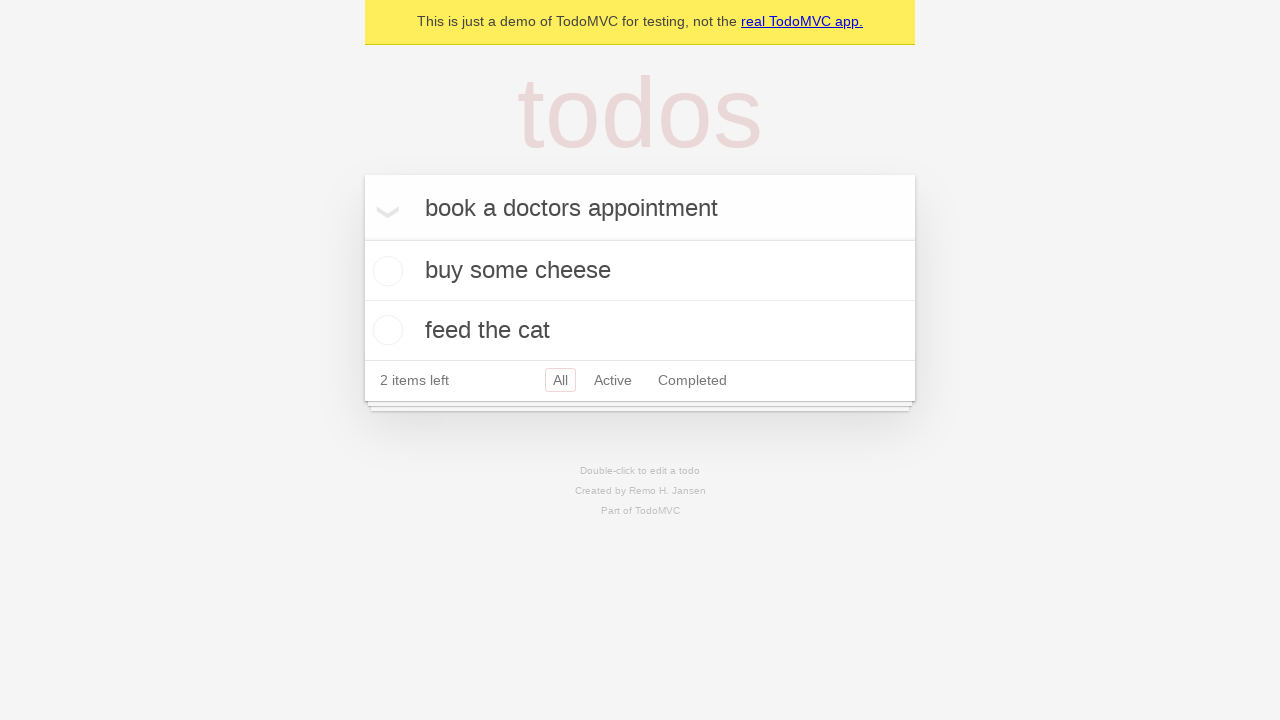

Pressed Enter to create third todo on internal:attr=[placeholder="What needs to be done?"i]
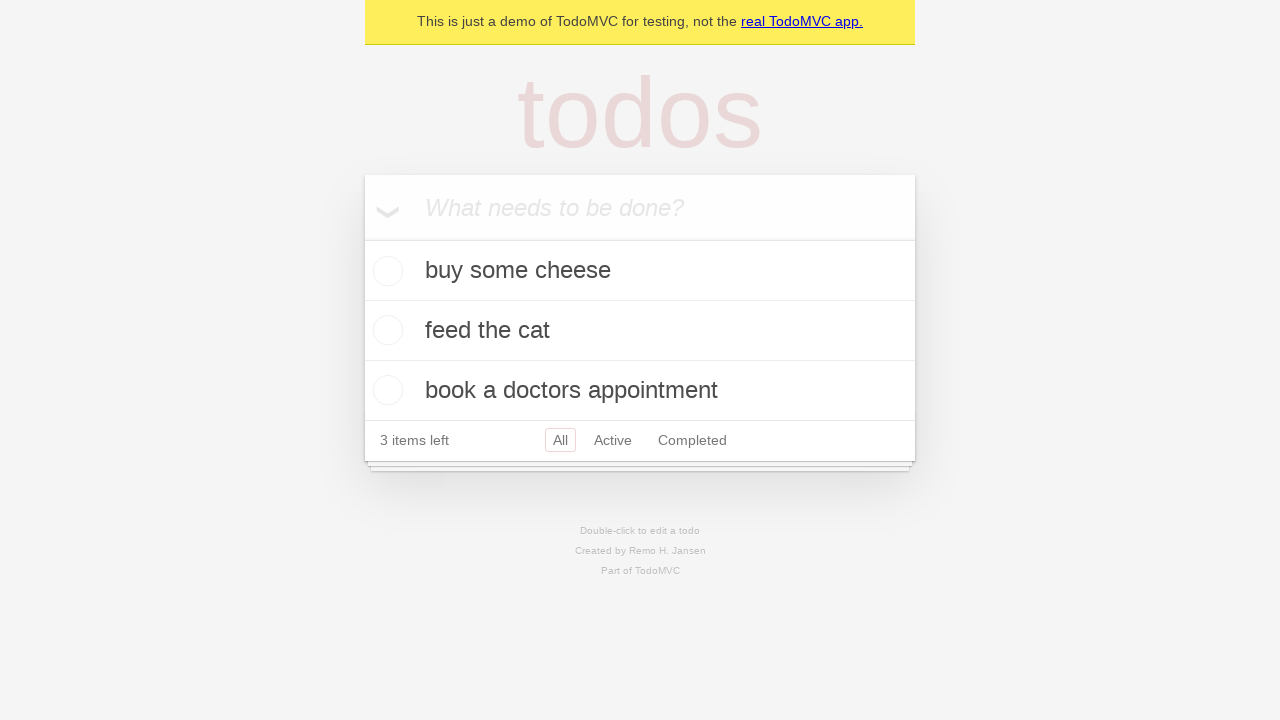

Waited for all three todo items to load
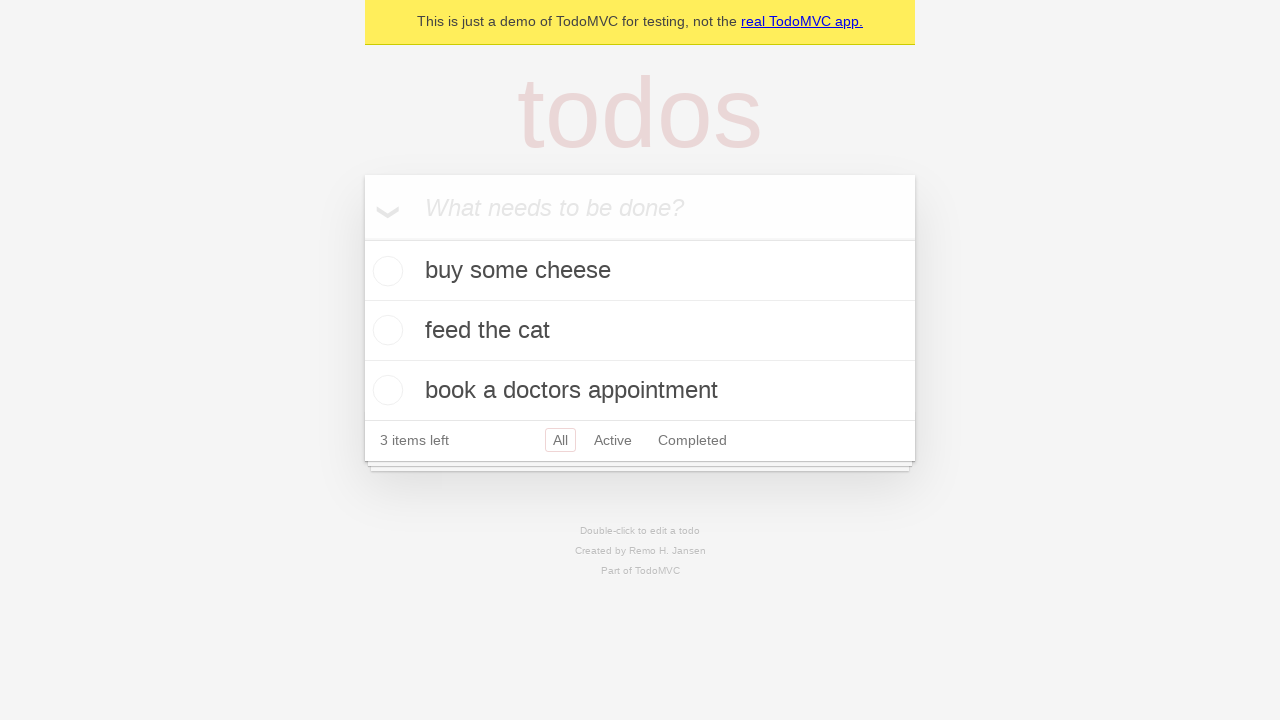

Double-clicked second todo item to enter edit mode at (640, 331) on [data-testid='todo-item'] >> nth=1
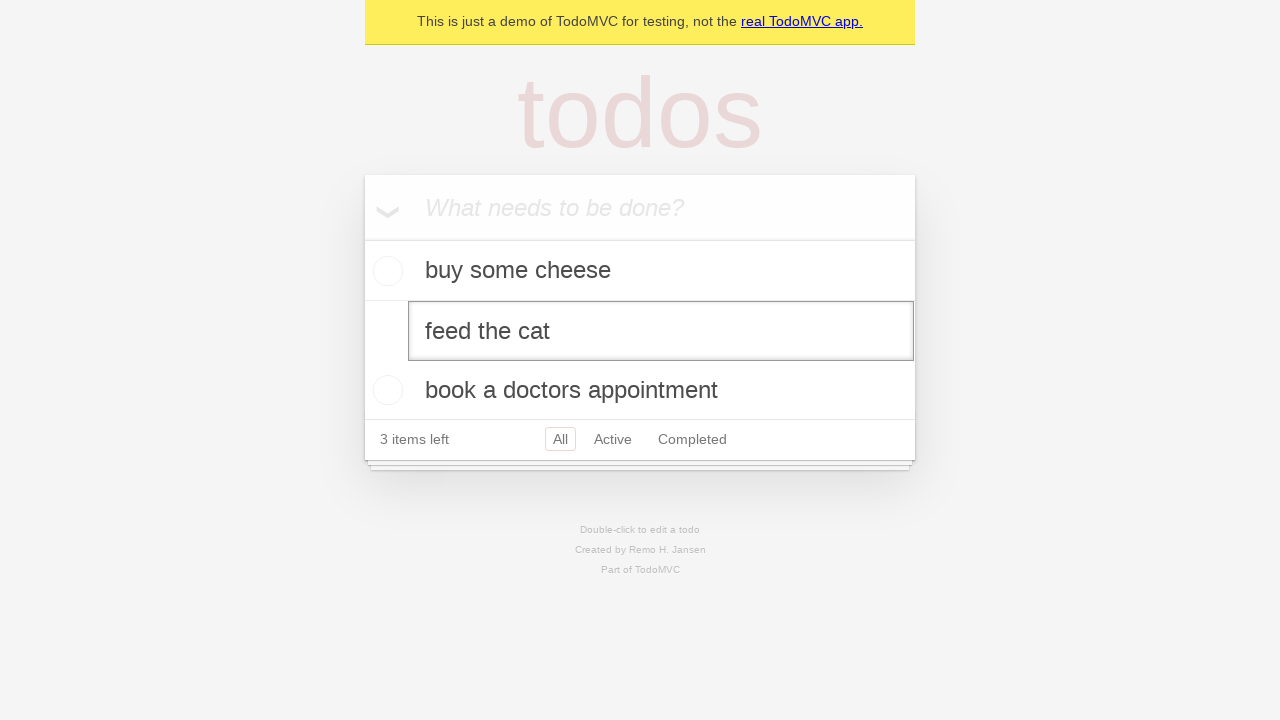

Filled edited todo text with 'buy some sausages' on [data-testid='todo-item'] >> nth=1 >> internal:role=textbox[name="Edit"i]
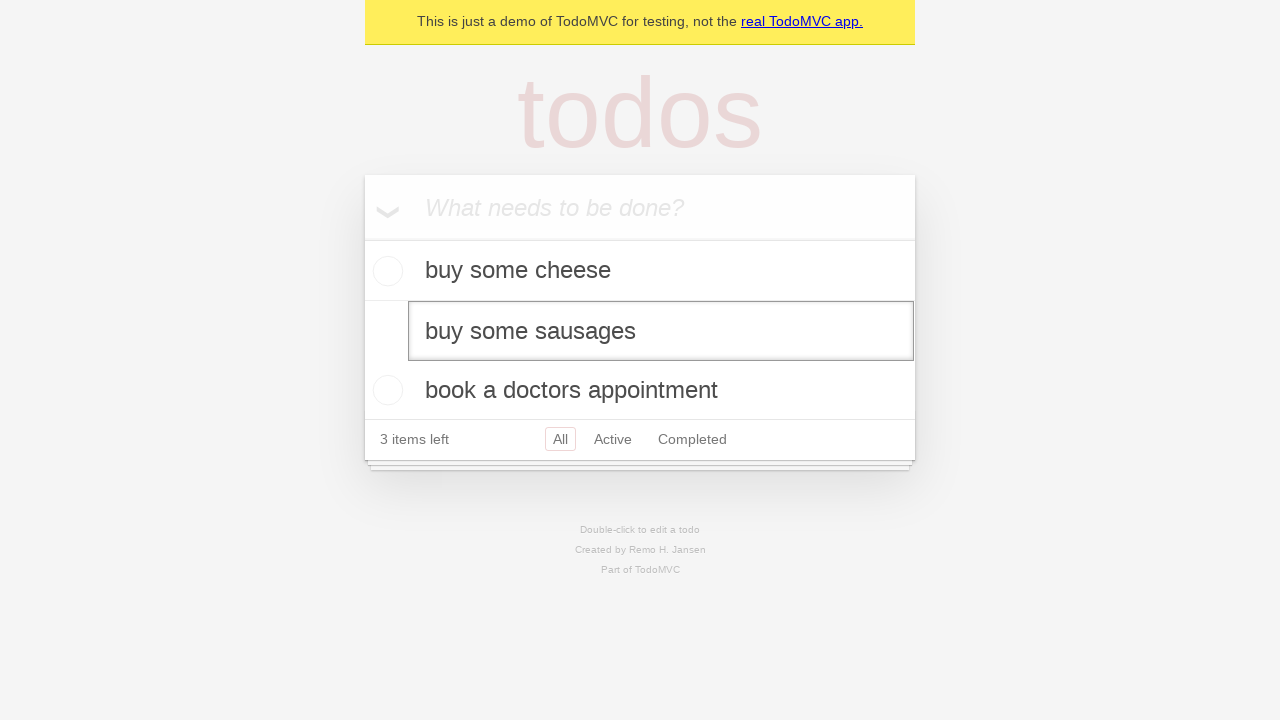

Dispatched blur event to trigger edit save
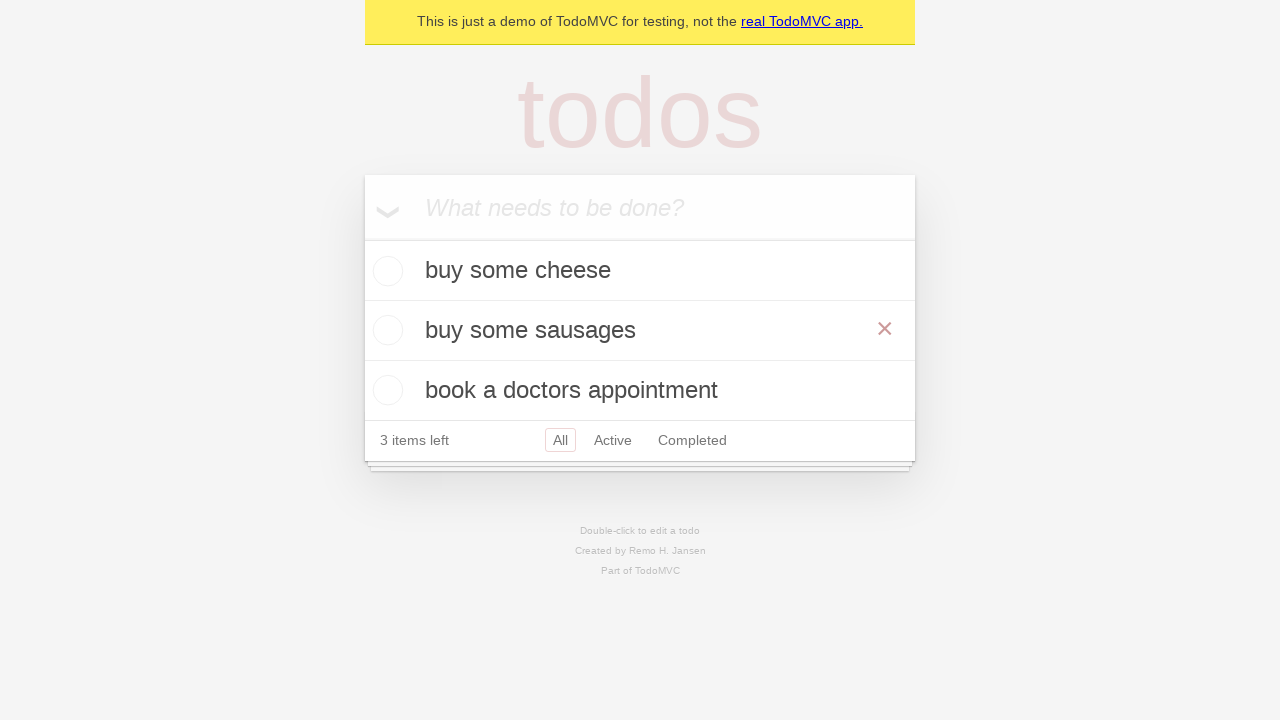

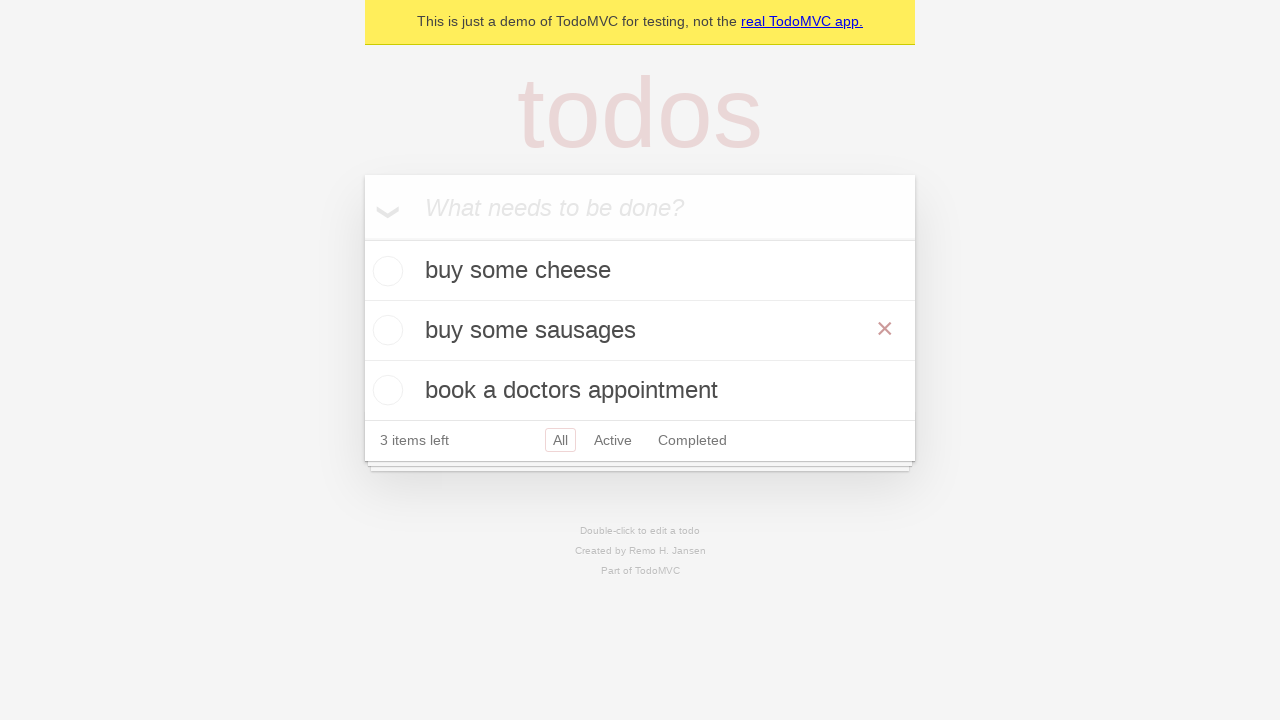